Navigates to a name details page and waits for the h1 element to be visible to verify page loading

Starting URL: http://namely.com.ua/namedetails/tsvitko/

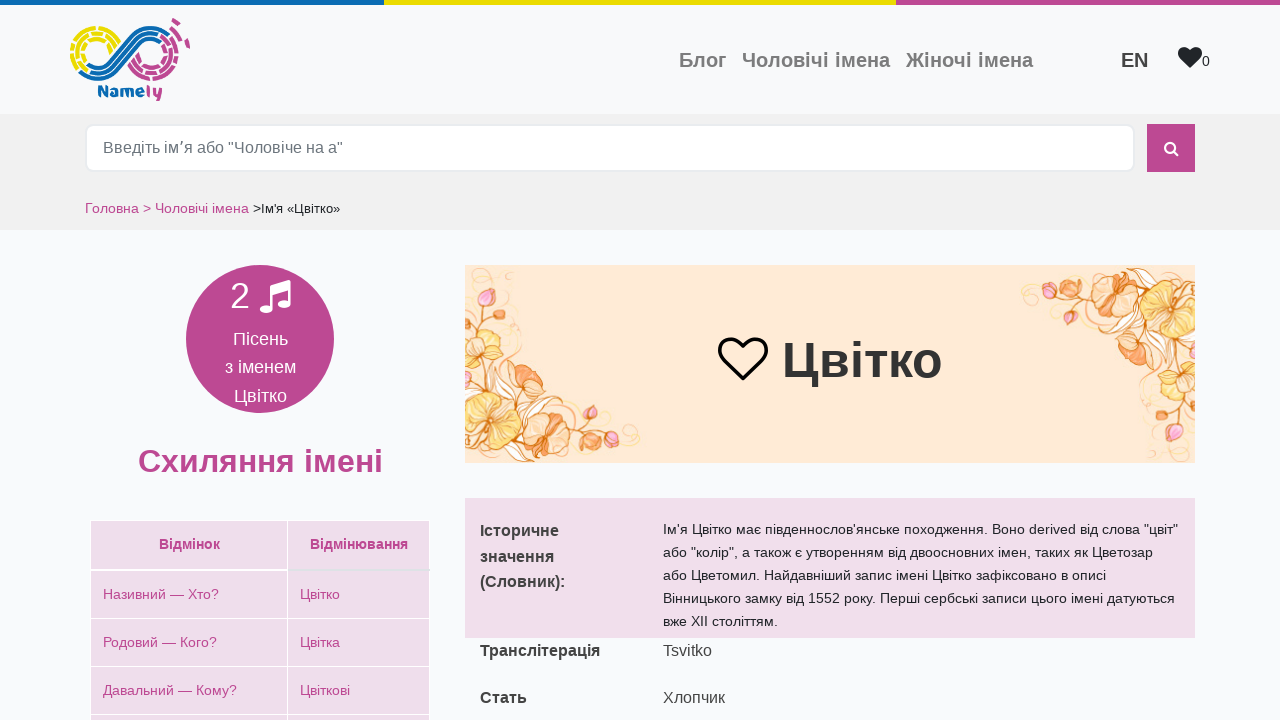

Navigated to name details page for 'tsvitko'
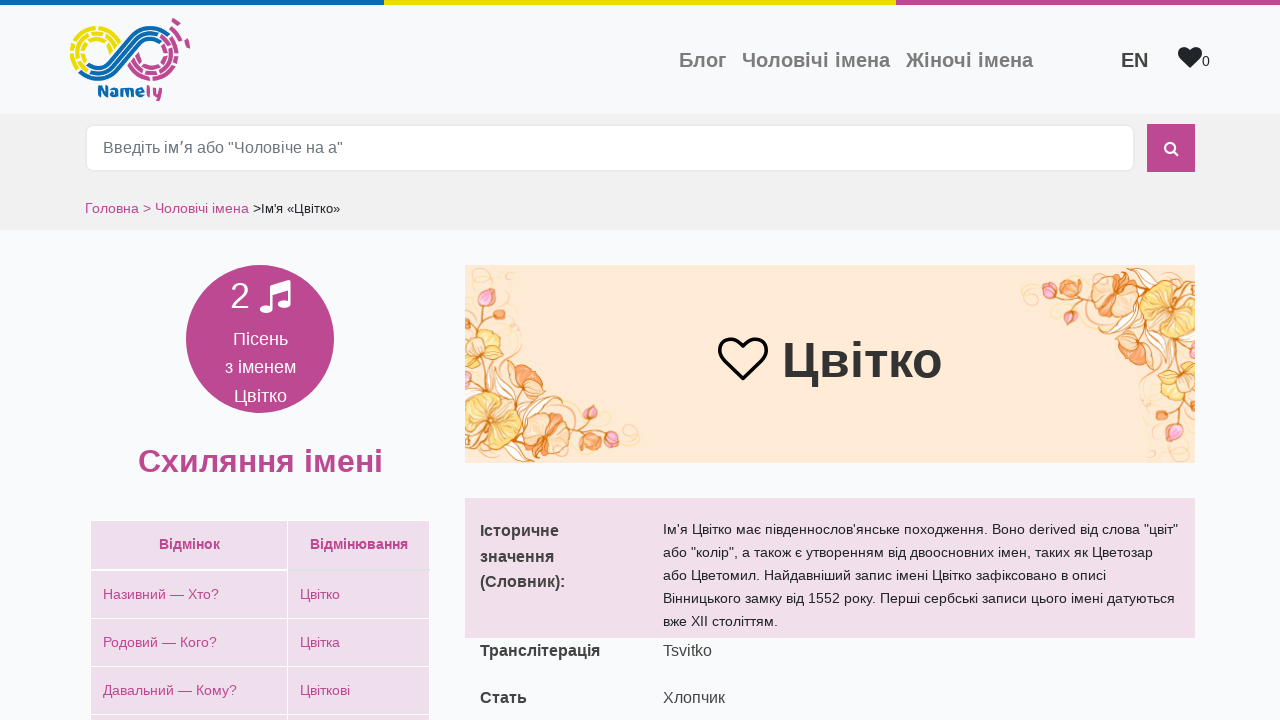

Waited for h1 element to be visible, confirming page has loaded
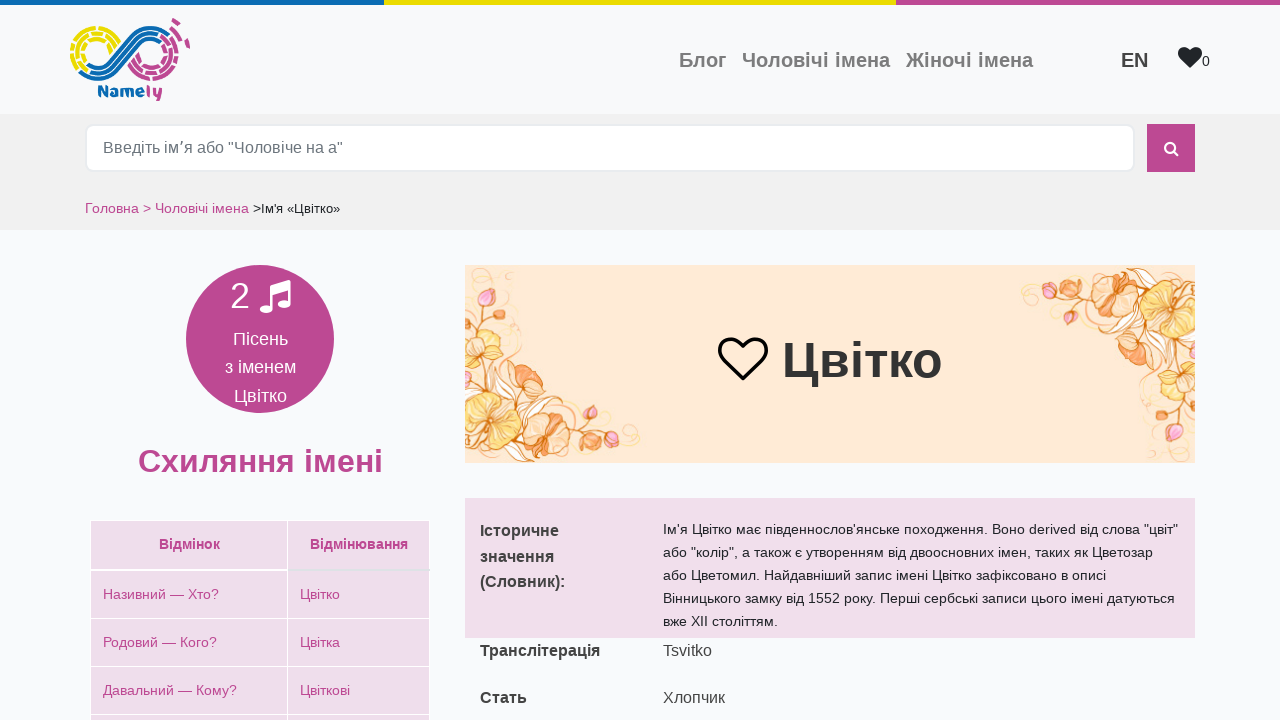

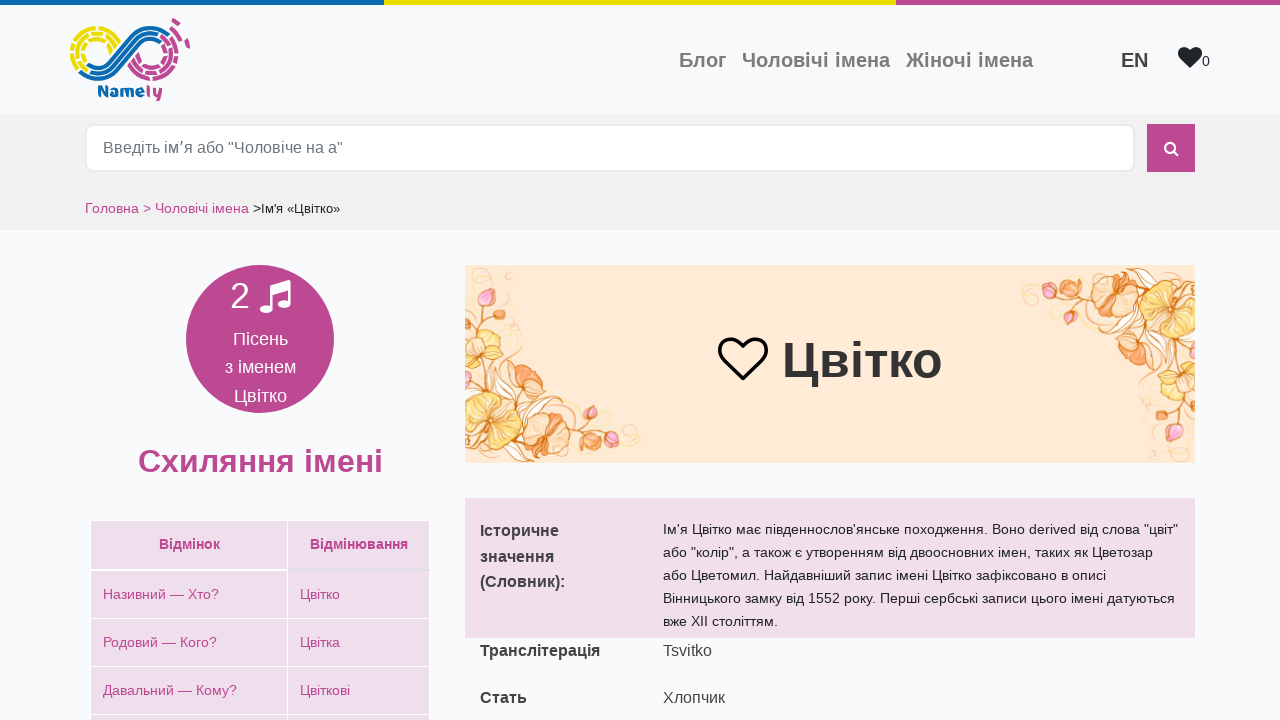